Tests right-click context menu by right-clicking an element, hovering over a menu item, clicking it, and accepting the alert.

Starting URL: http://swisnl.github.io/jQuery-contextMenu/demo.html

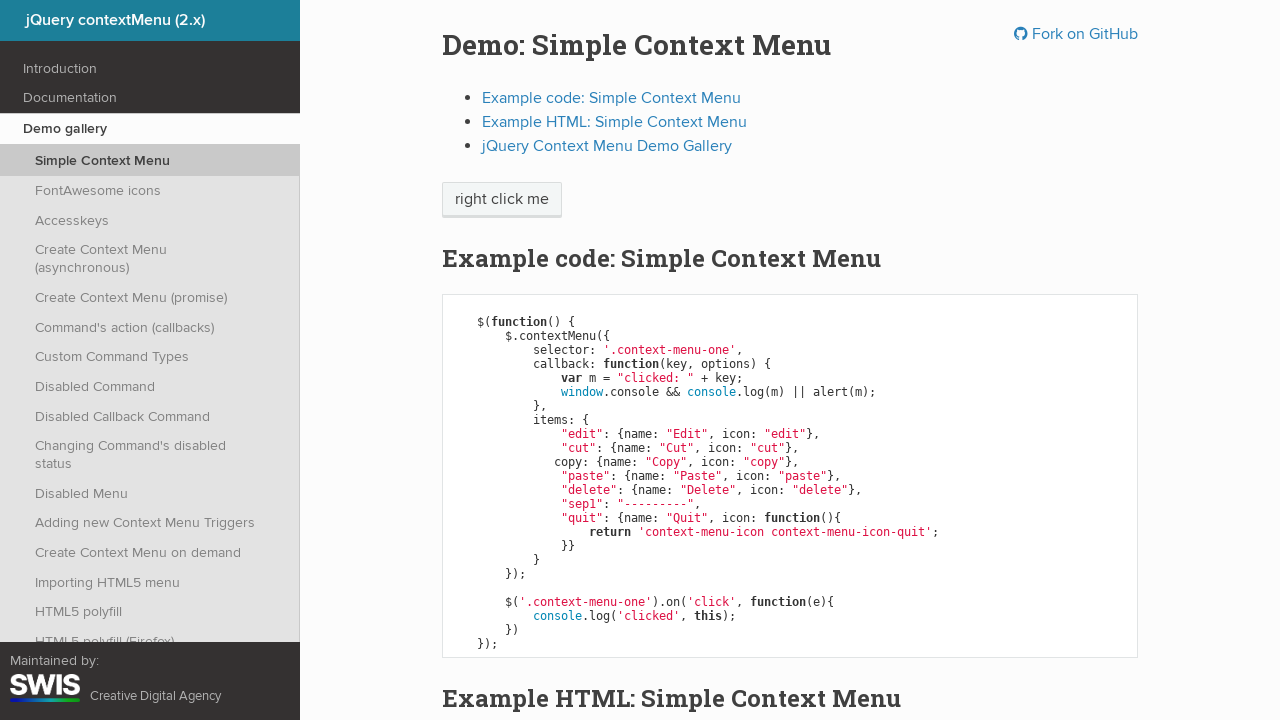

Right-clicked on 'right click me' element to open context menu at (502, 200) on xpath=//span[text()='right click me']
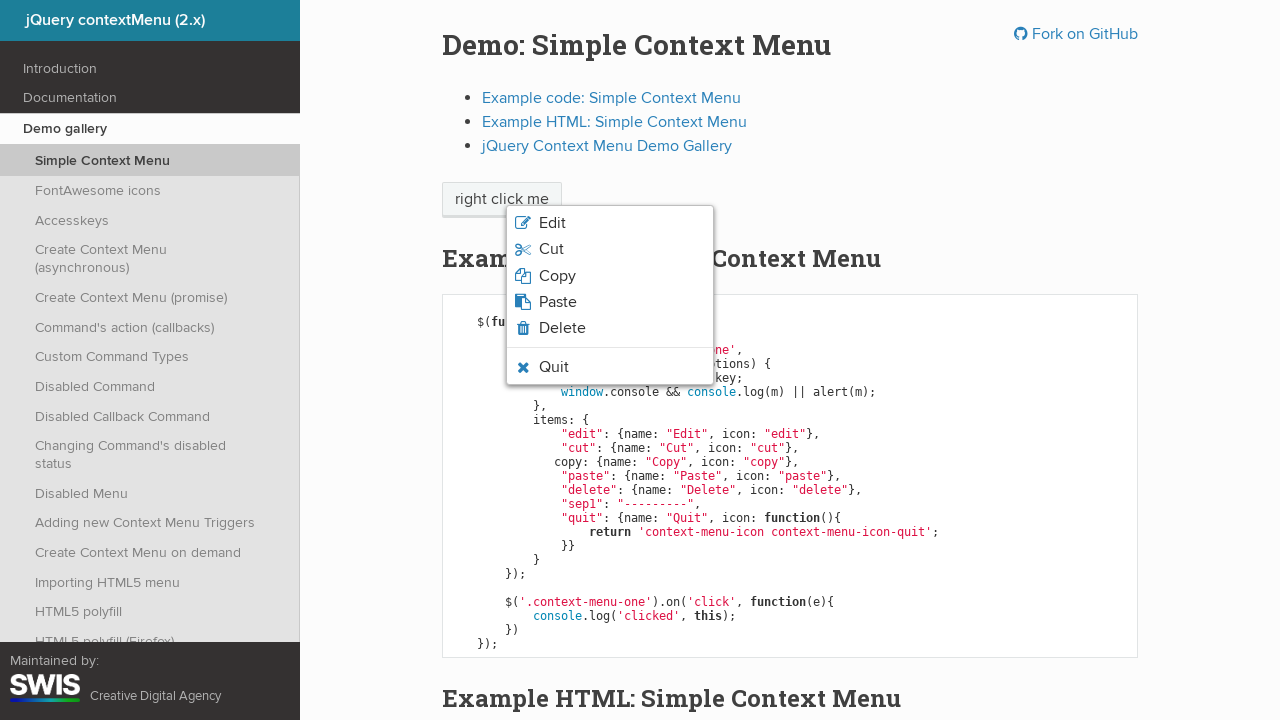

Context menu appeared with quit option visible
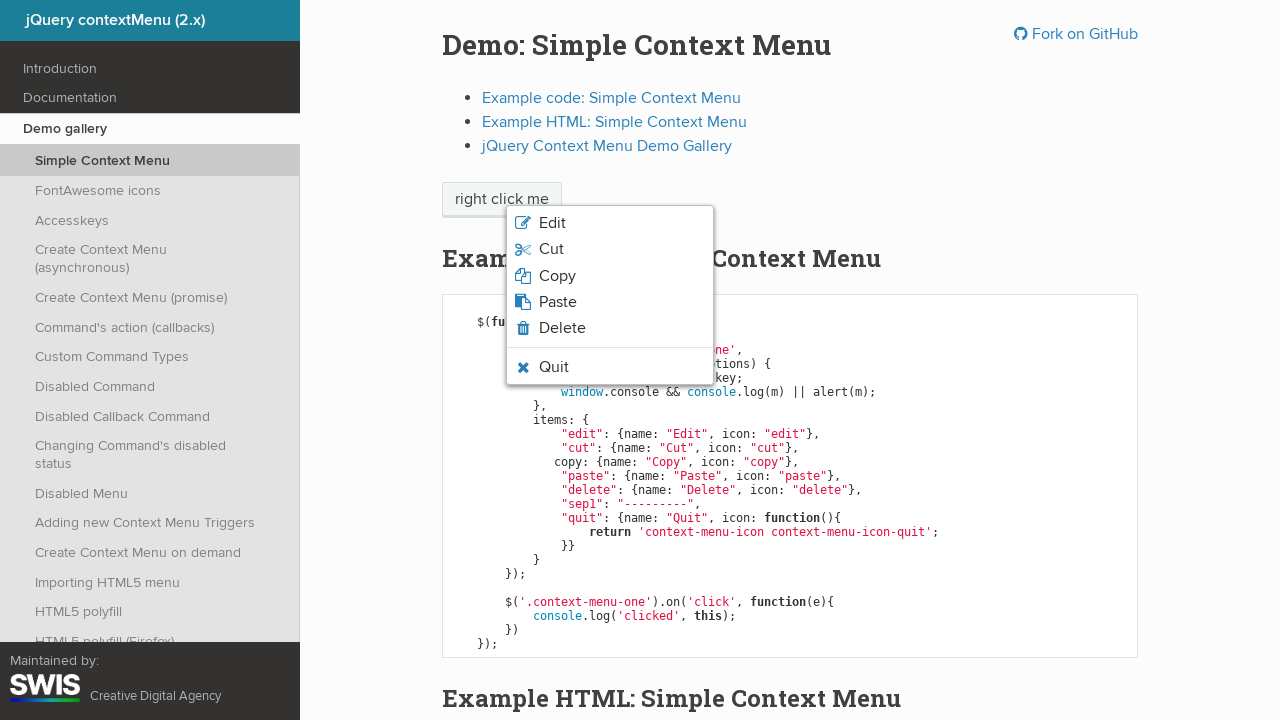

Hovered over the quit menu option at (610, 367) on li.context-menu-icon-quit
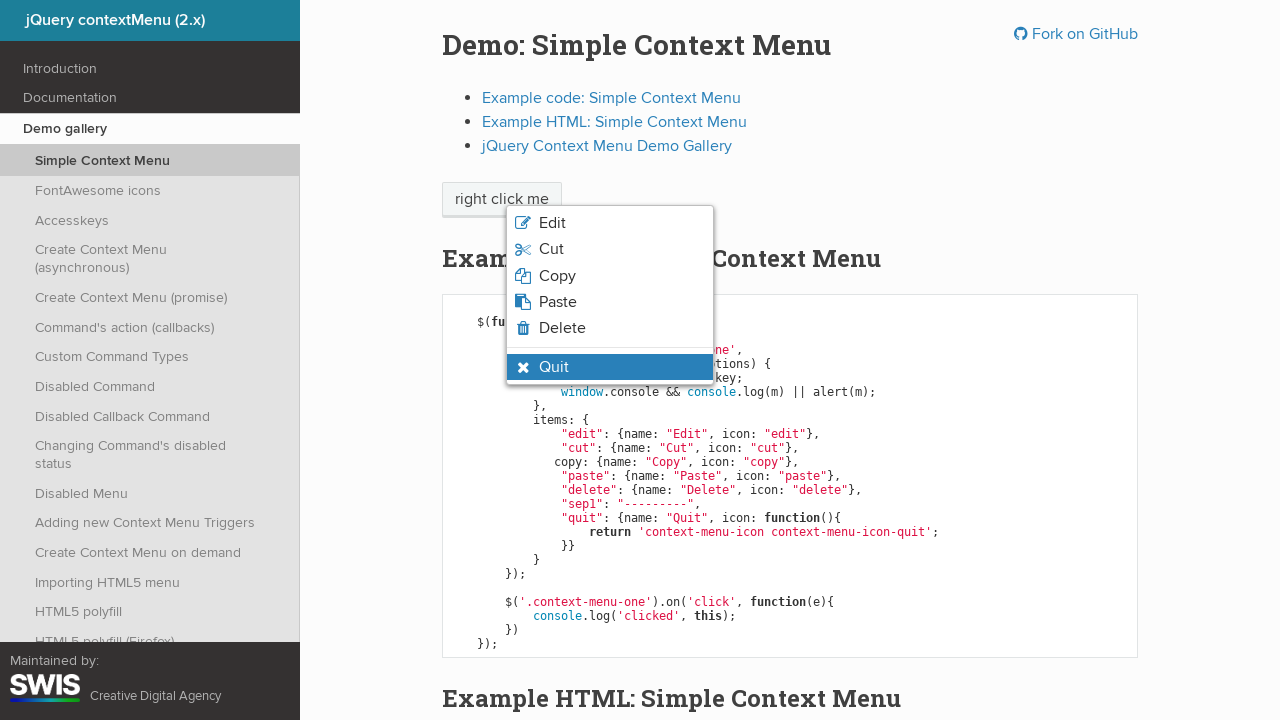

Quit option is now in hover state
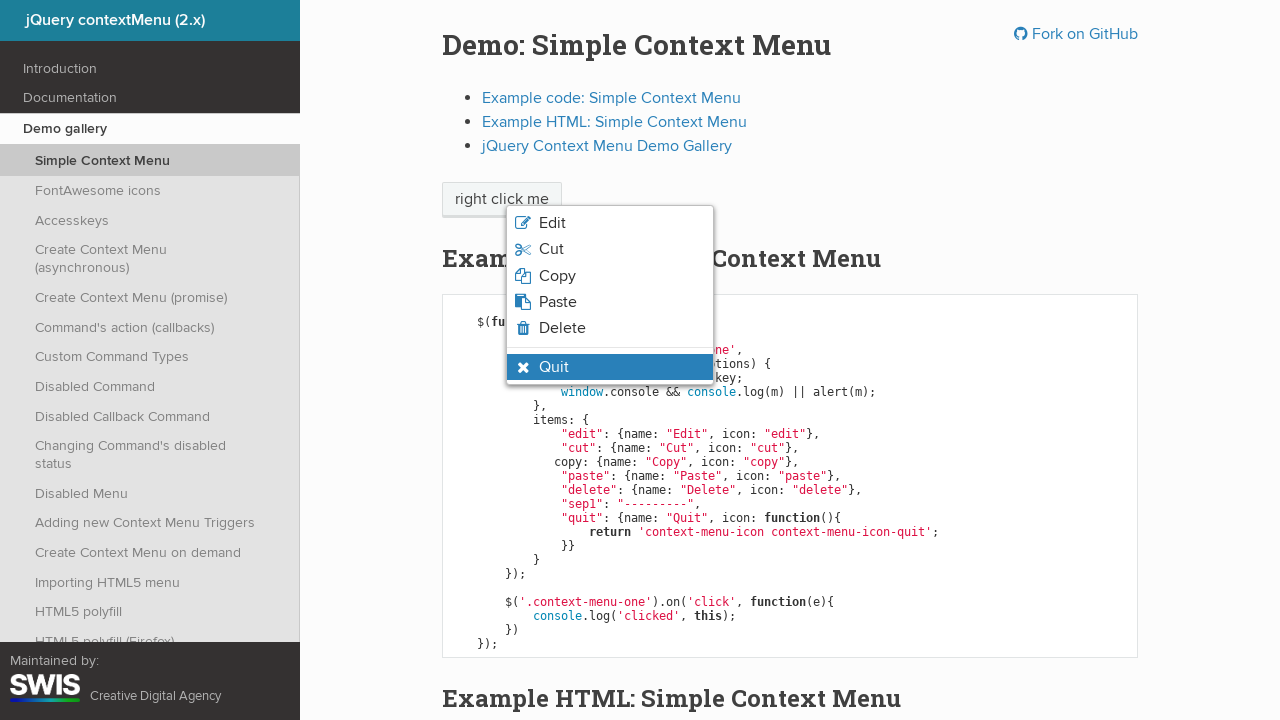

Clicked on the quit menu option at (610, 367) on li.context-menu-icon-quit
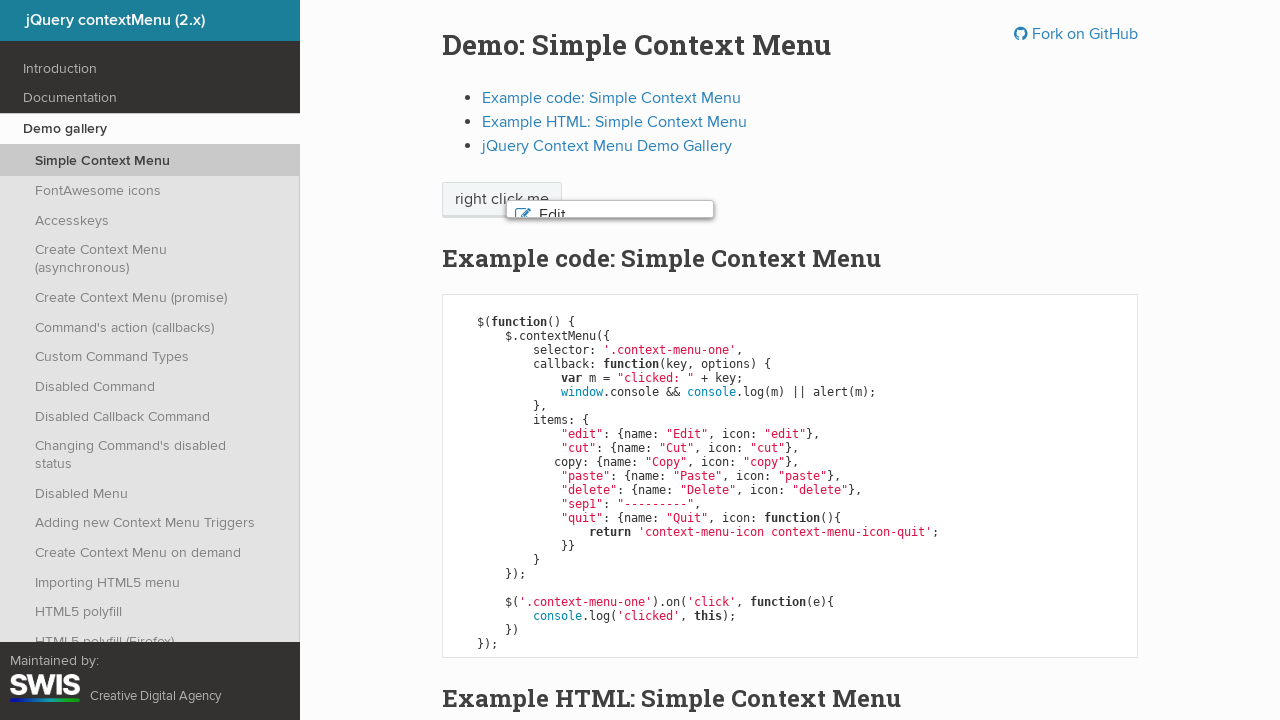

Alert dialog accepted
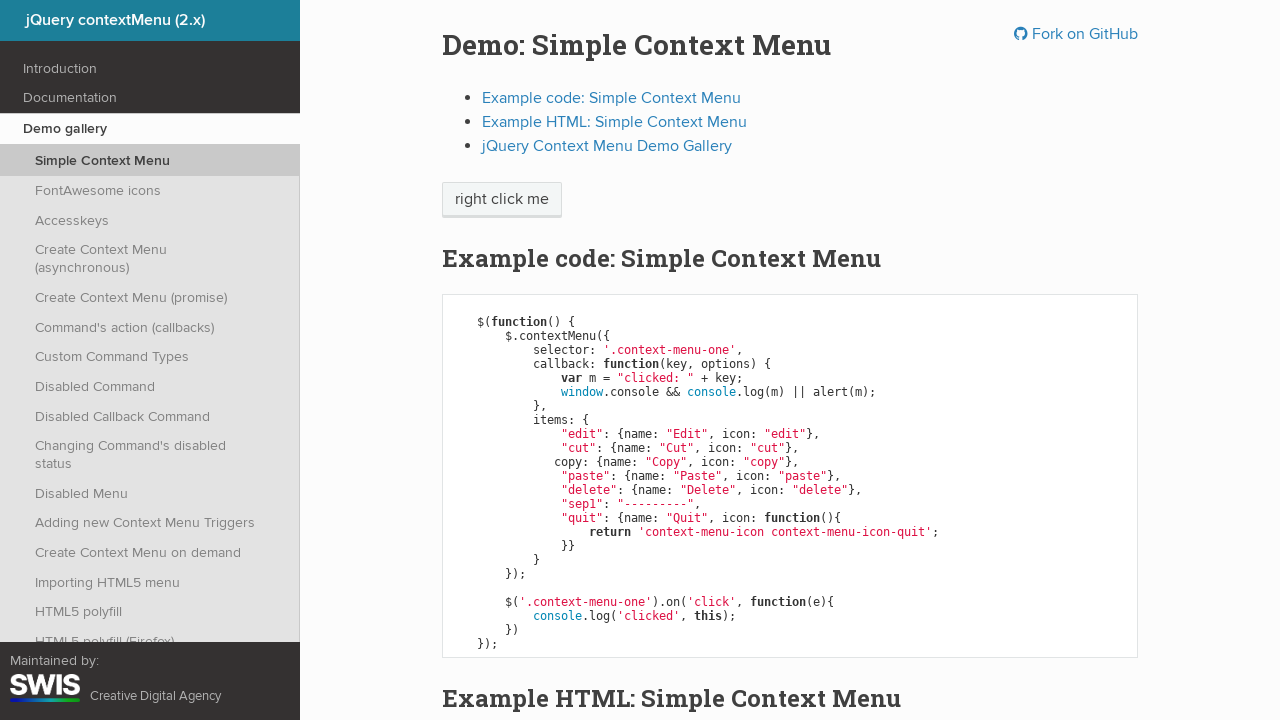

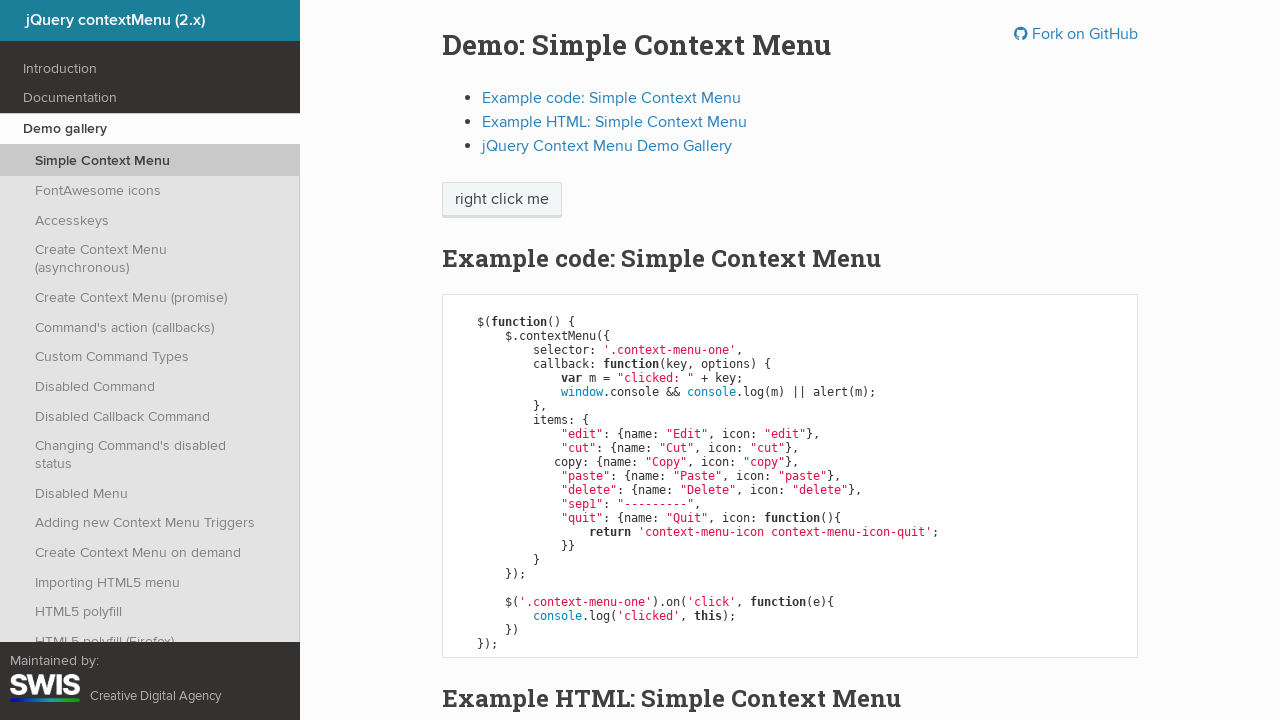